Tests JavaScript confirm alert handling by clicking a button to trigger a confirm dialog, capturing the alert text, and accepting the alert by clicking OK.

Starting URL: https://v1.training-support.net/selenium/javascript-alerts

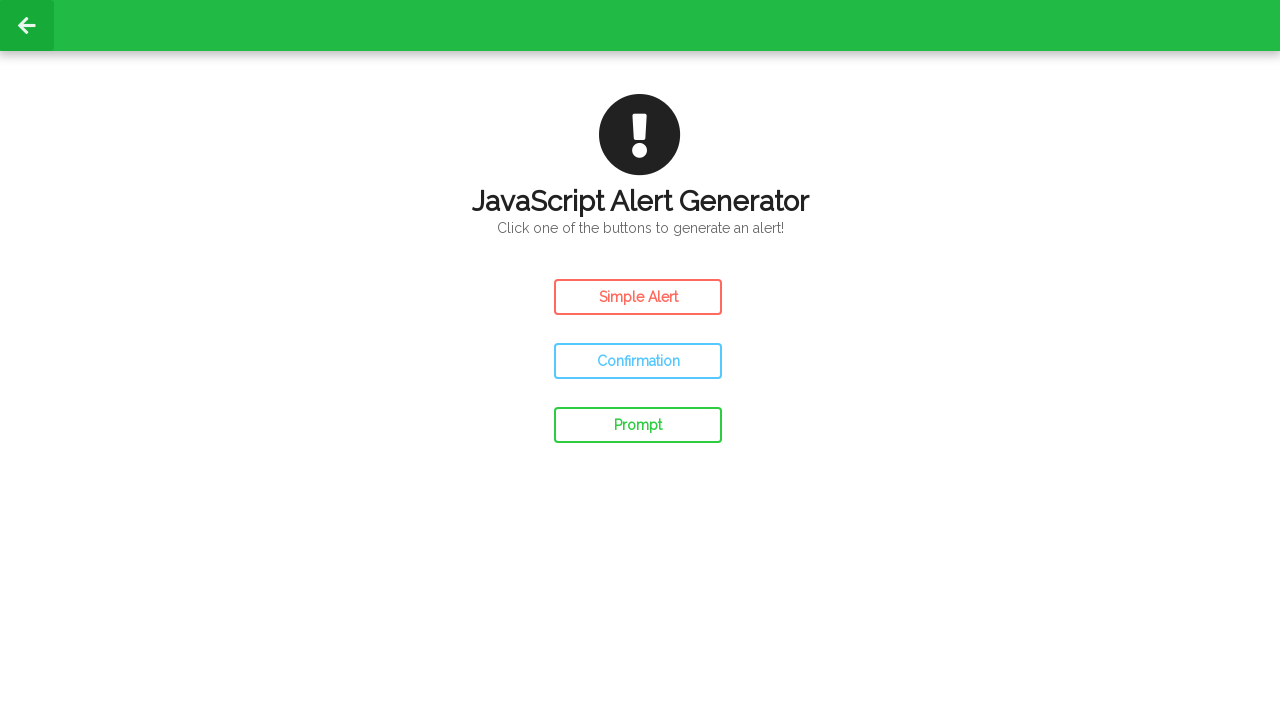

Clicked the confirm button to trigger the JavaScript confirm dialog at (638, 361) on #confirm
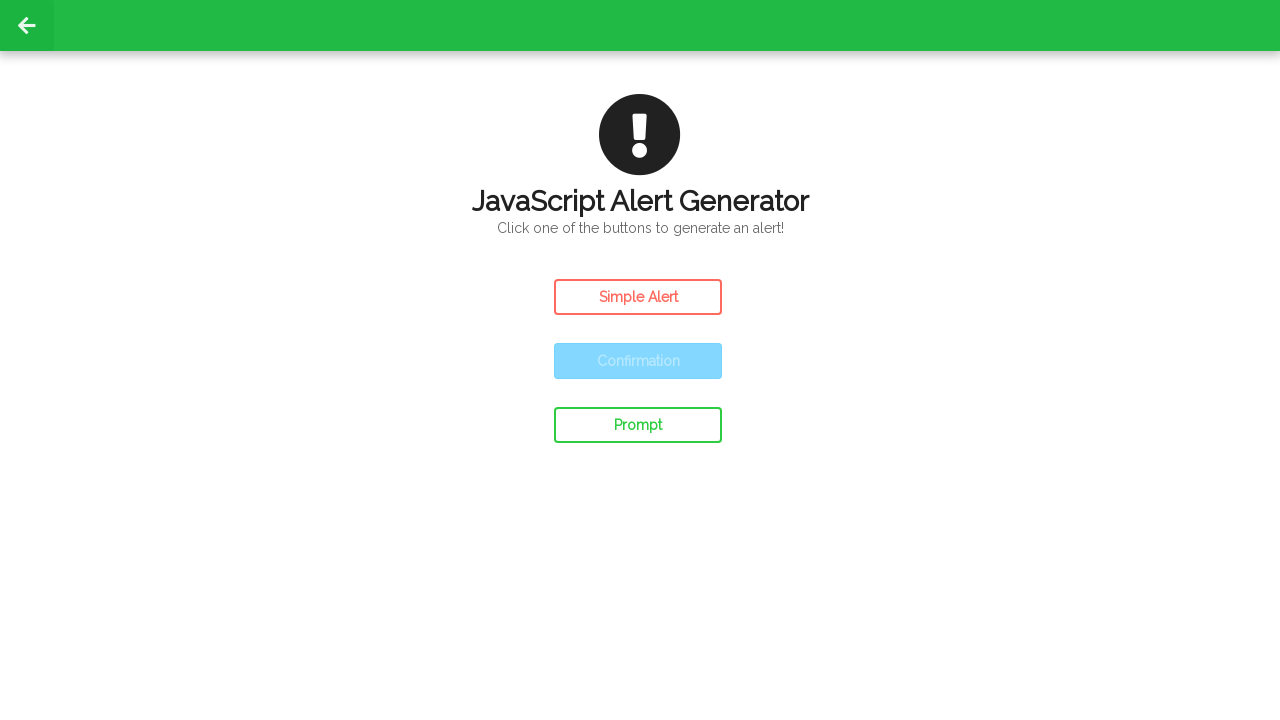

Set up dialog handler to accept confirm alerts
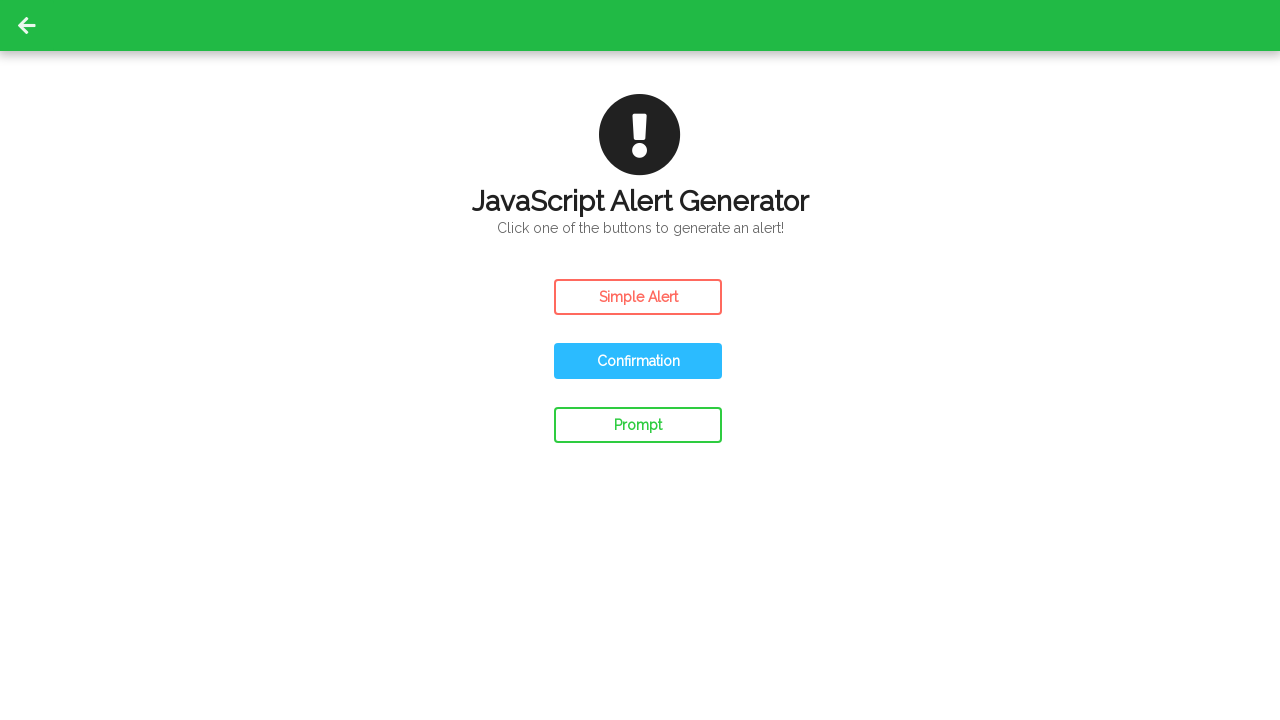

Clicked the confirm button again to trigger the dialog with handler active at (638, 361) on #confirm
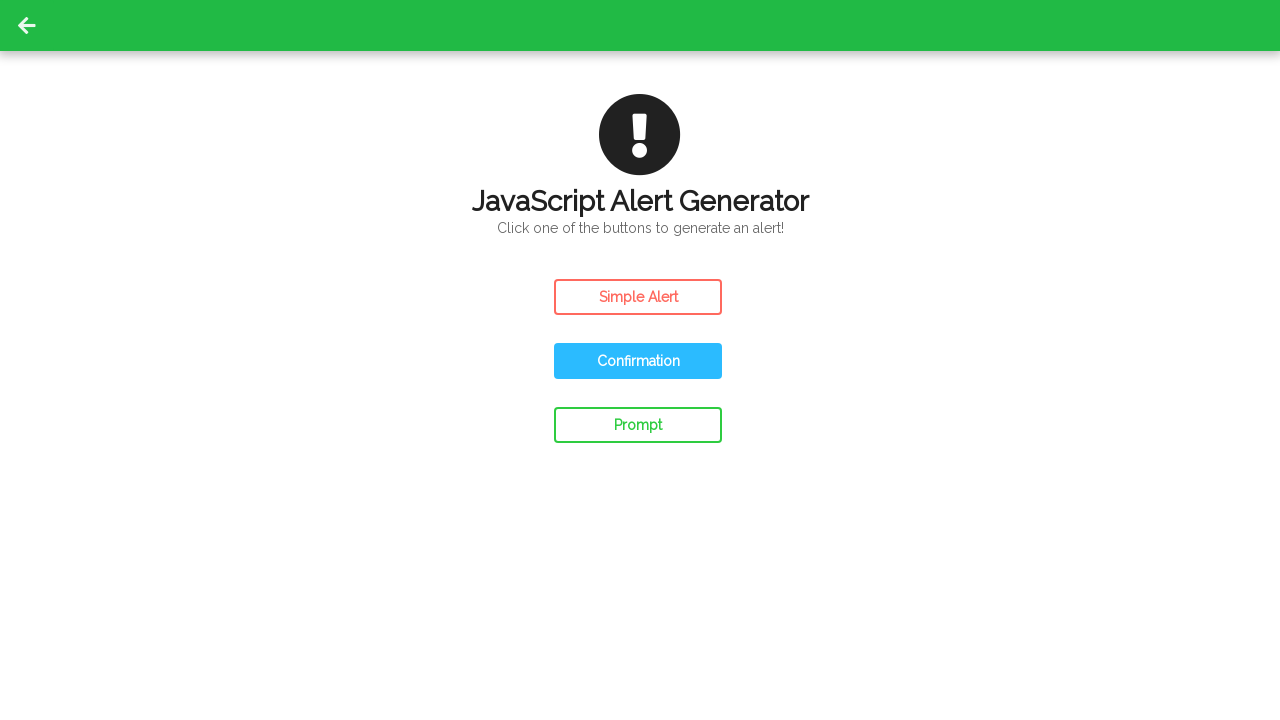

Waited 500ms for the dialog interaction to complete
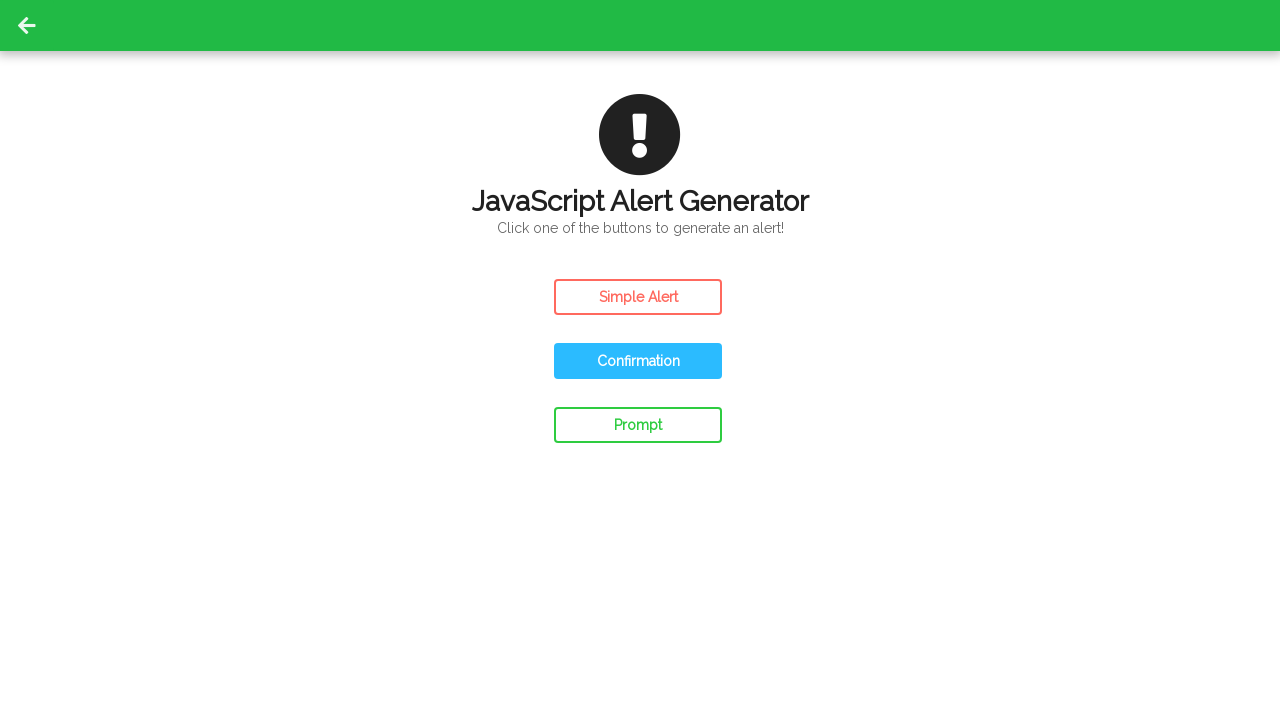

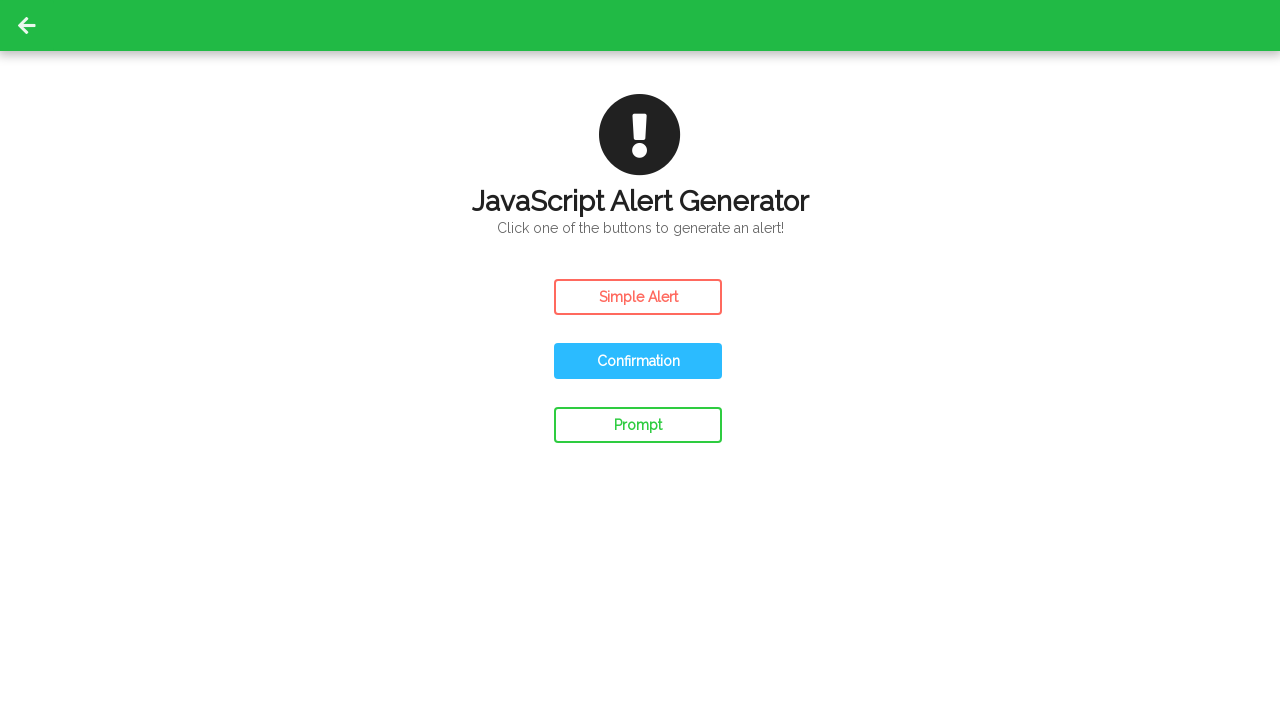